Tests iframe switching functionality by navigating between frames, entering text in input fields within single and nested iframes on a demo frames page.

Starting URL: http://demo.automationtesting.in/Frames.html

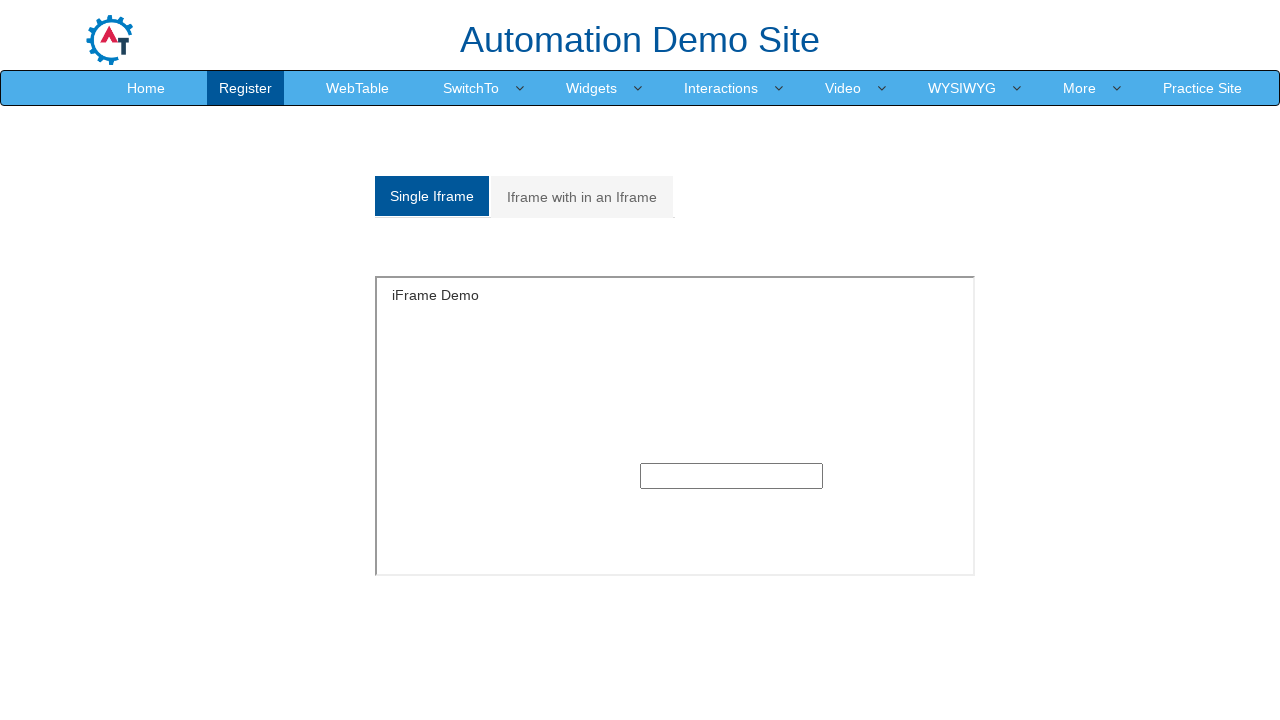

Located the first iframe on the page
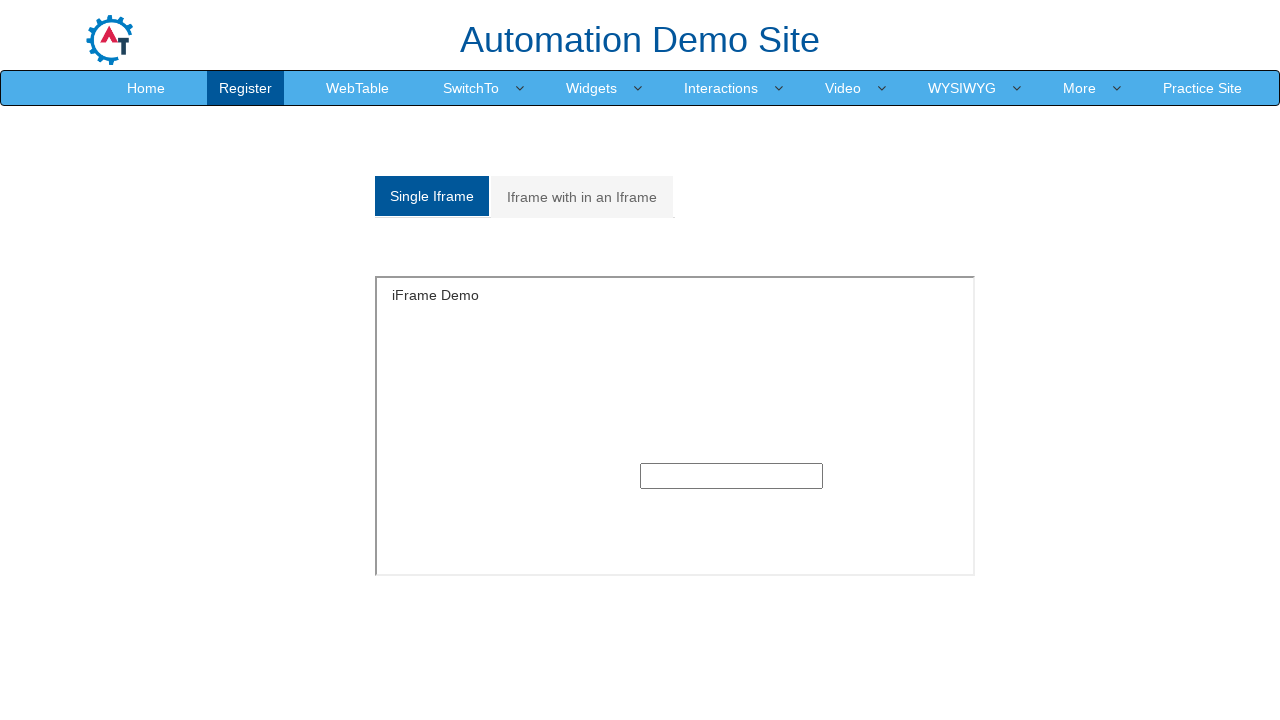

Filled input field in first iframe with 'siva' on iframe >> nth=0 >> internal:control=enter-frame >> input
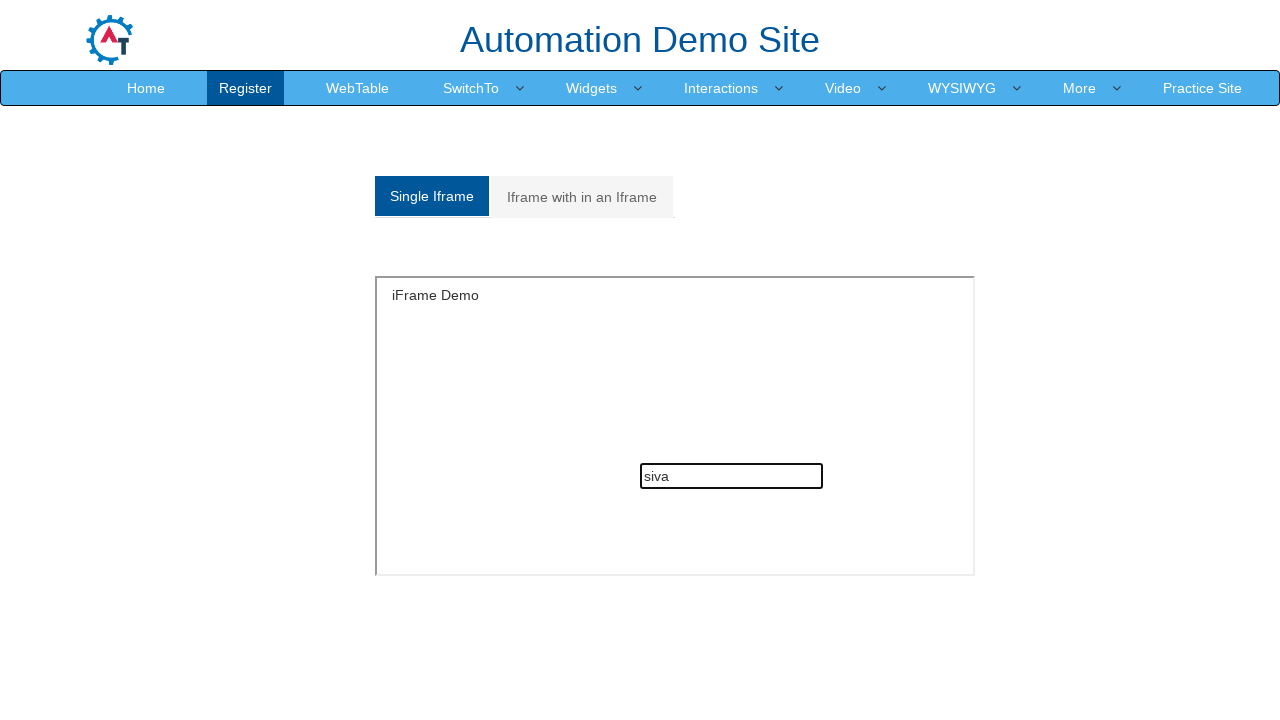

Clicked on 'Iframe with in an Iframe' tab to navigate to nested iframe demo at (582, 197) on xpath=//a[contains(text(),'Iframe with in an Iframe')]
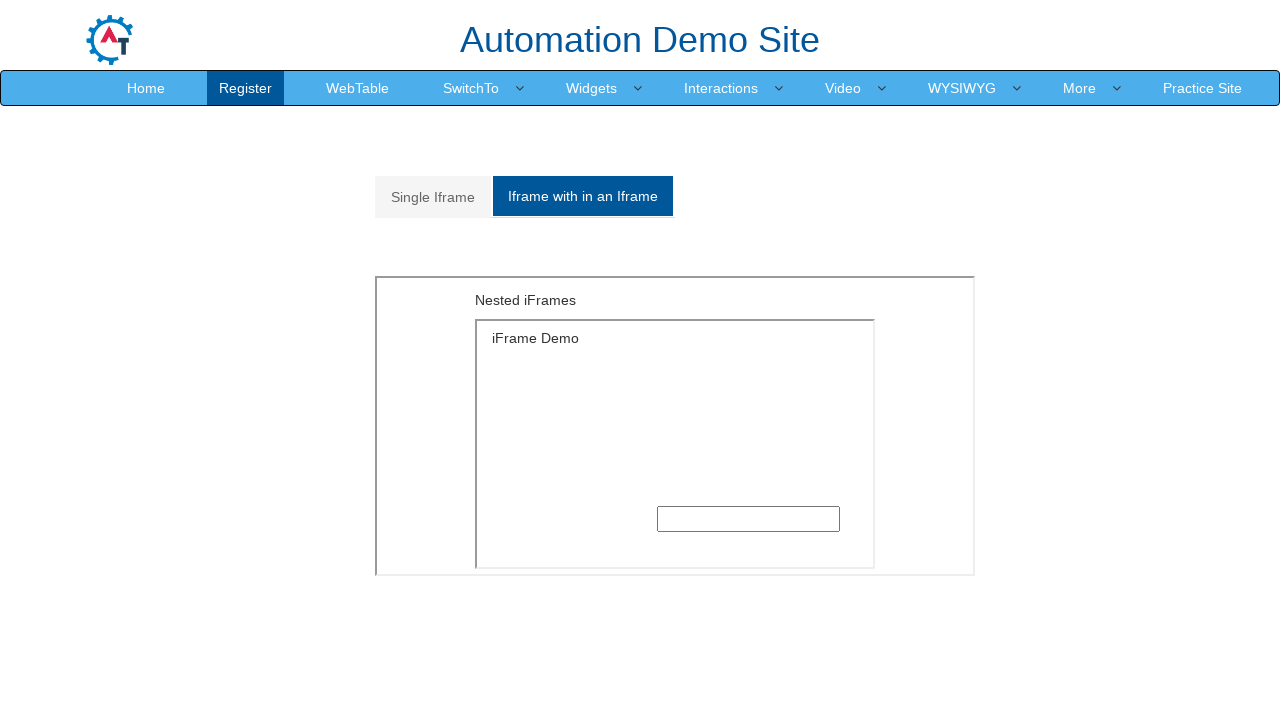

Waited 1000ms for nested iframe structure to load
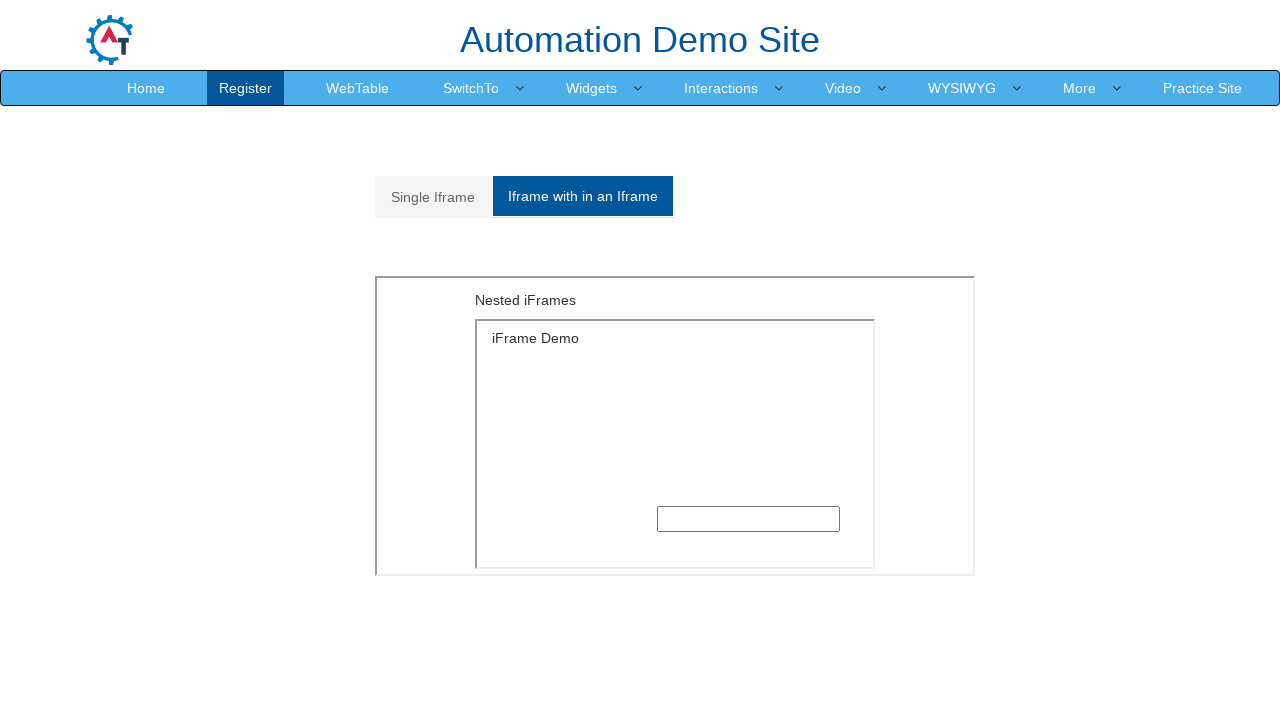

Located the outer iframe (index 1)
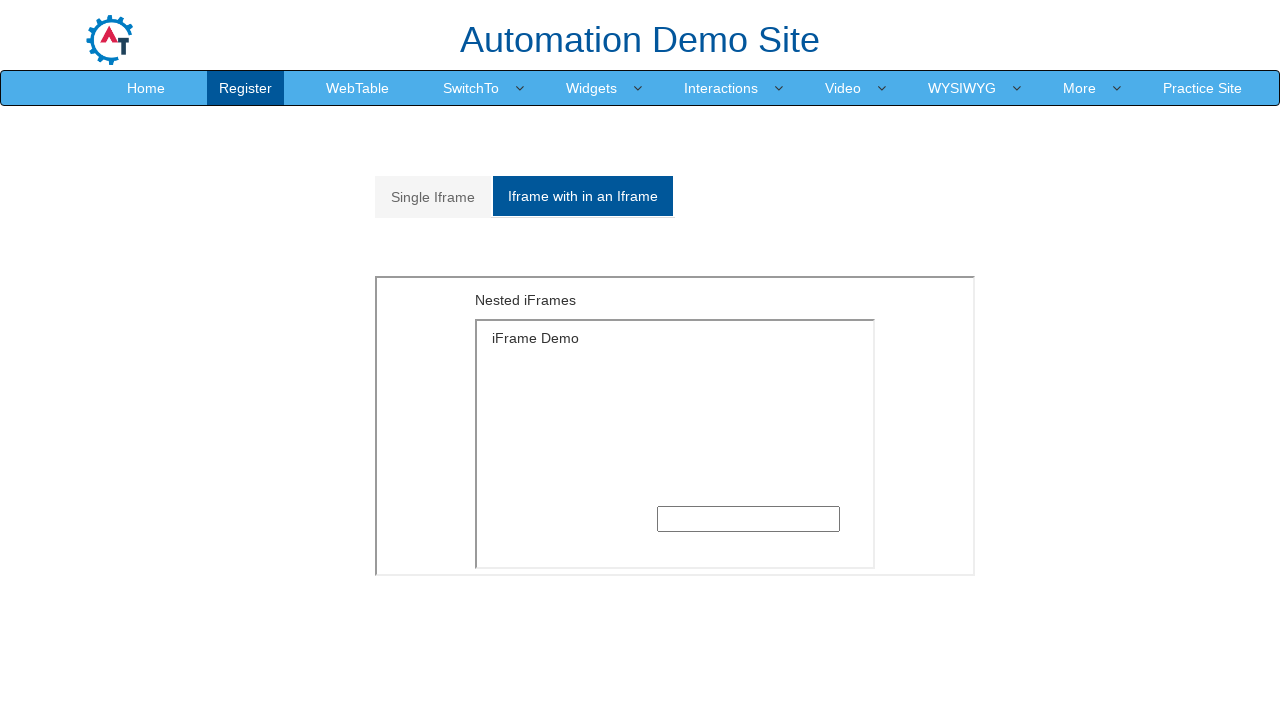

Located the inner iframe nested within the outer iframe
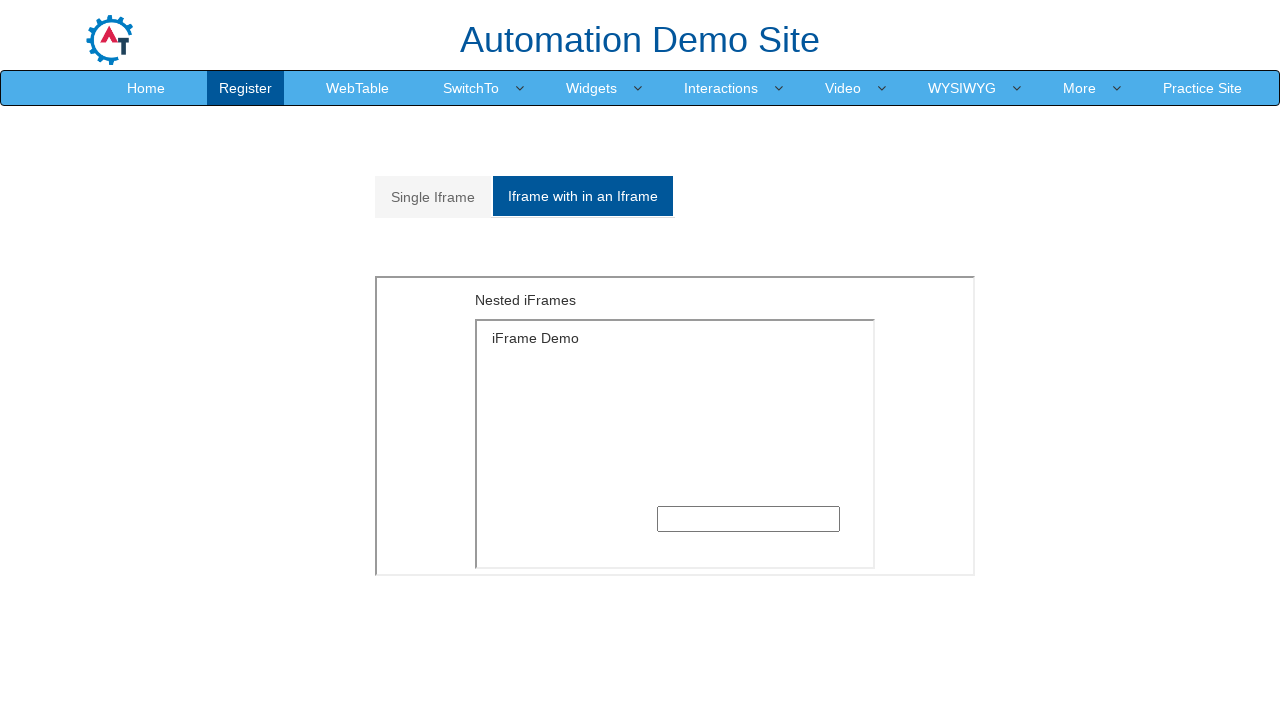

Filled input field in nested iframe with 'sivaramakrishna' on iframe >> nth=1 >> internal:control=enter-frame >> iframe >> nth=0 >> internal:c
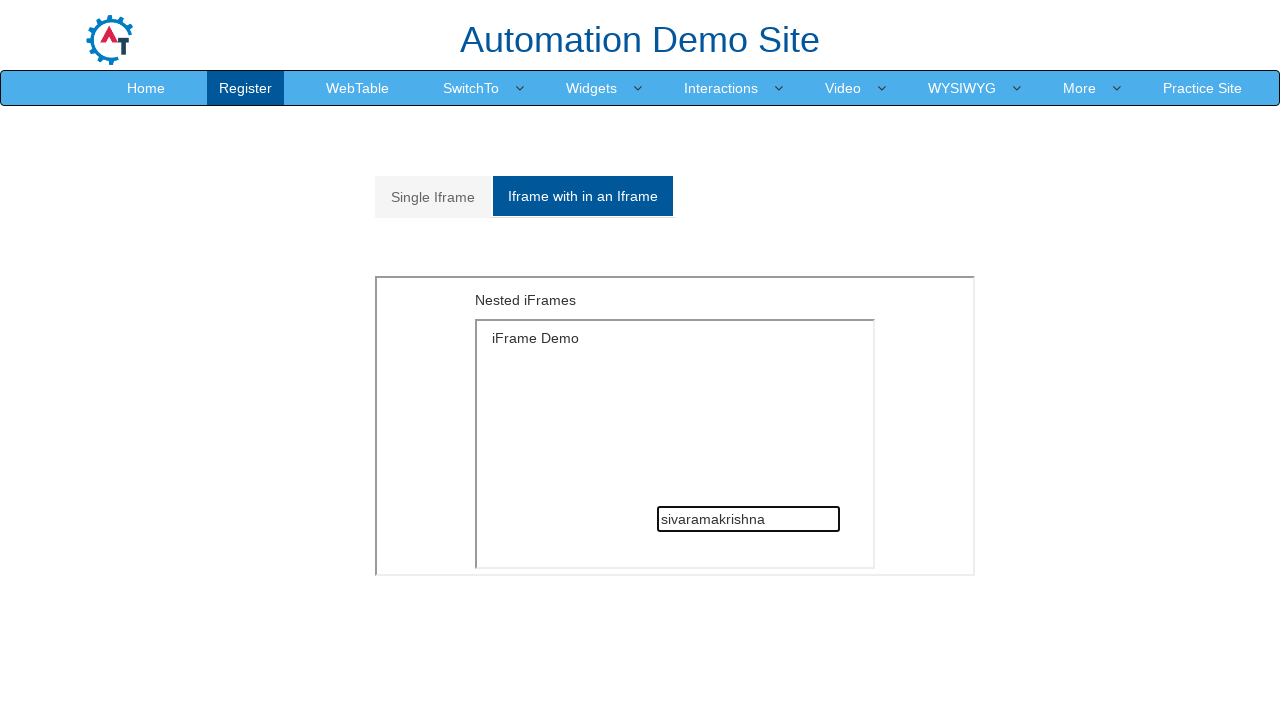

Waited 2000ms to observe the result
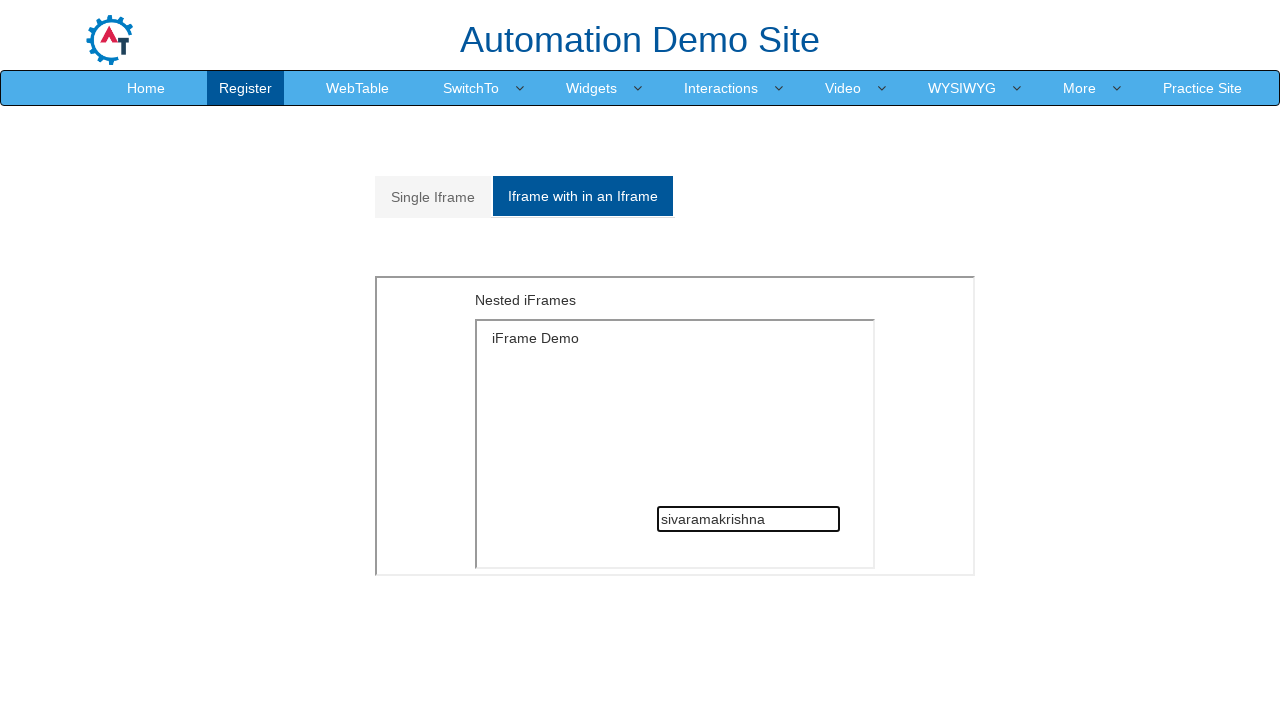

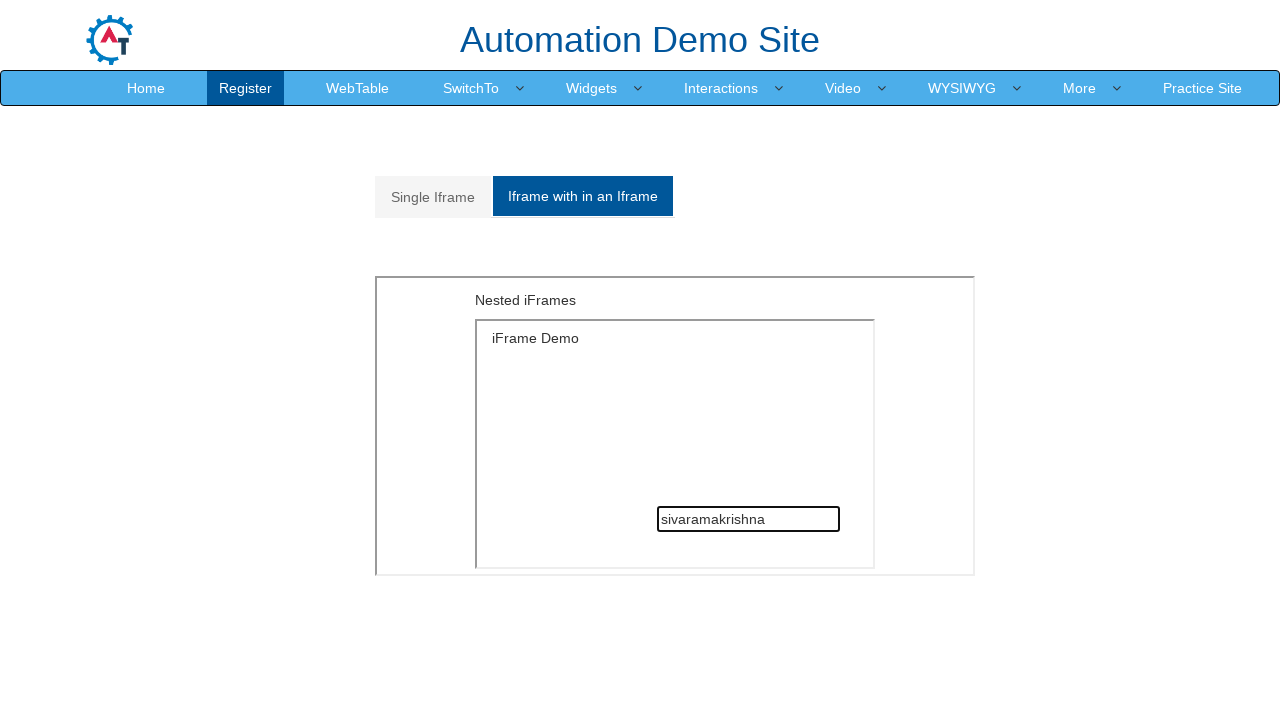